Tests a calculator web application by entering two numbers and clicking calculate to verify the calculation functionality

Starting URL: https://testpages.herokuapp.com/styled/calculator

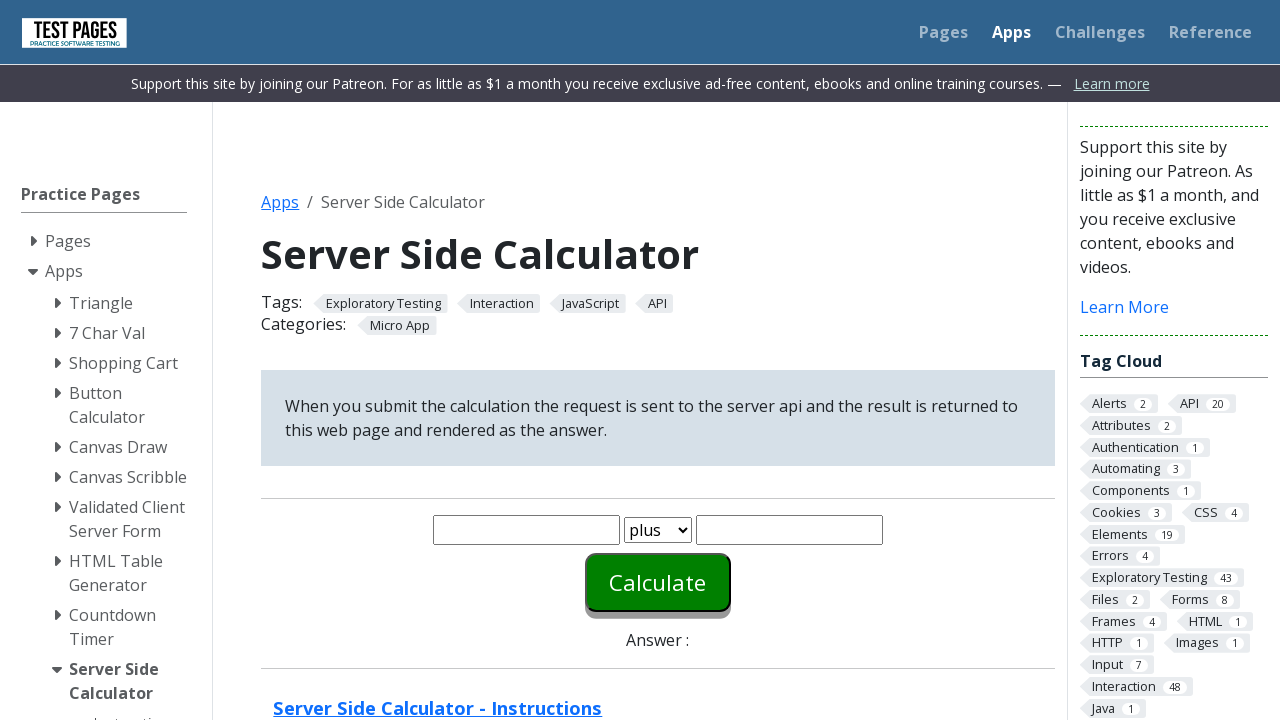

Entered first number '30' into number1 field on #number1
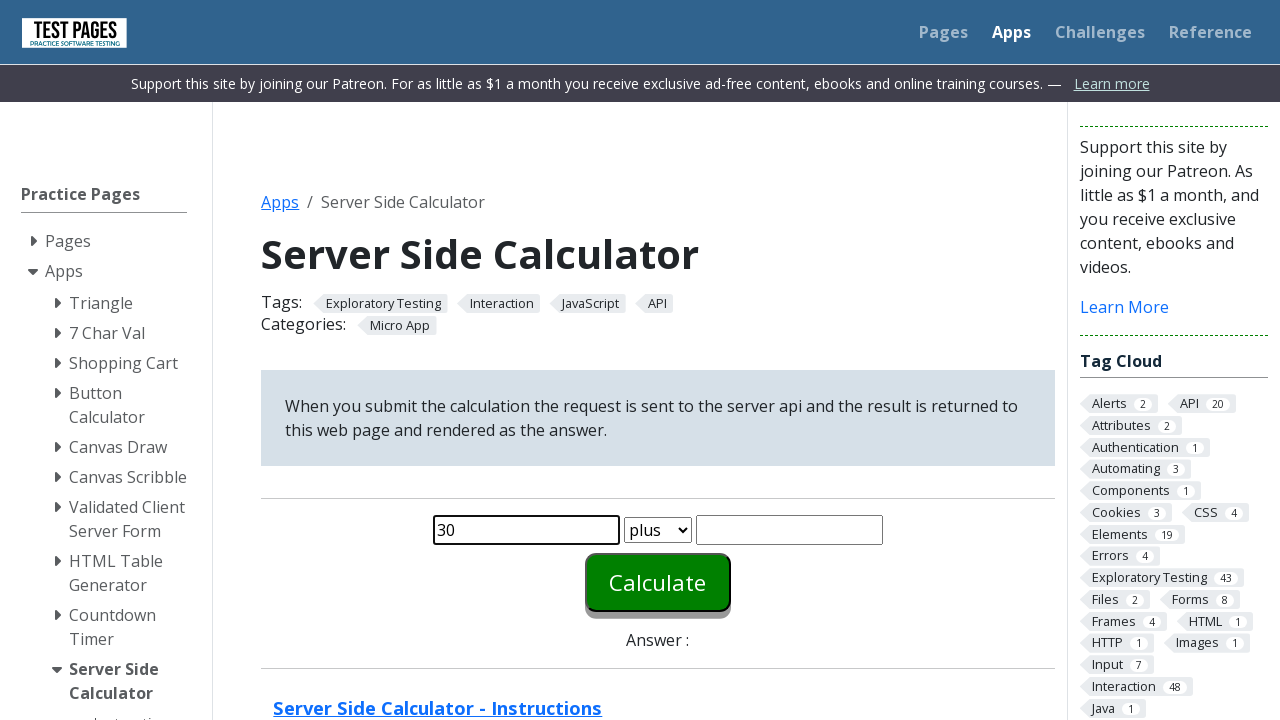

Entered second number '15' into number2 field on #number2
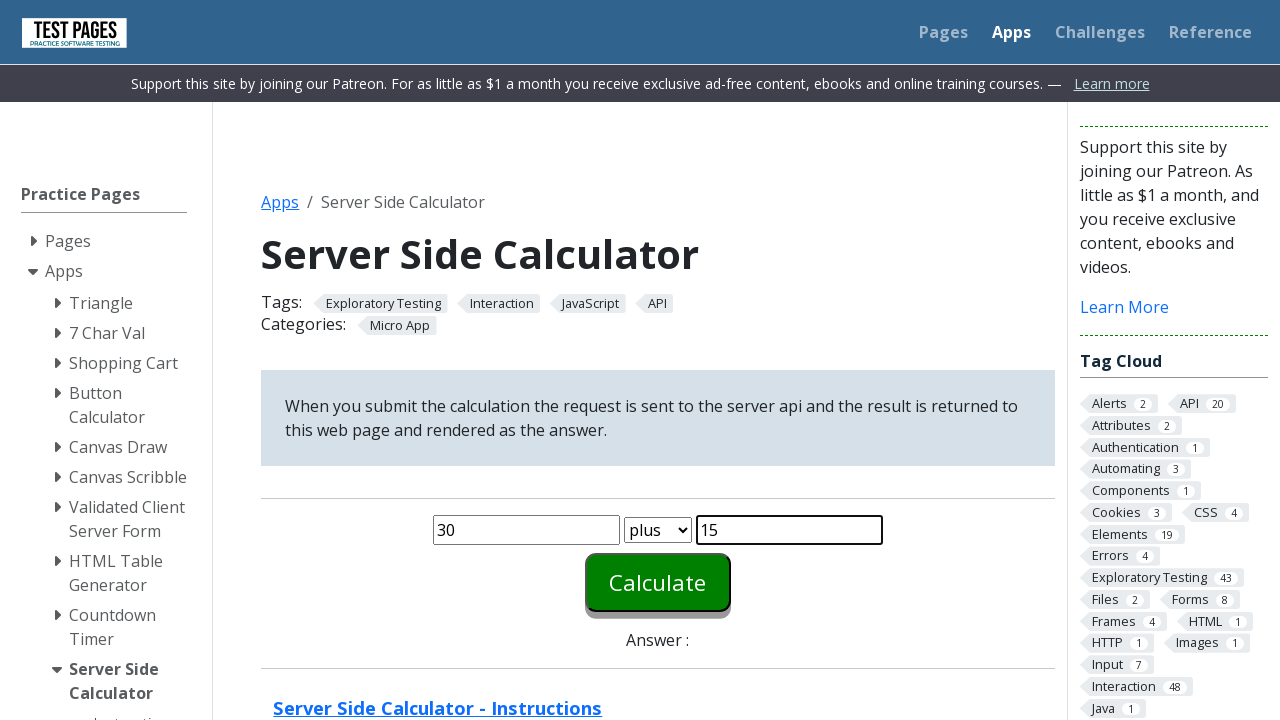

Clicked calculate button to perform calculation at (658, 582) on #calculate
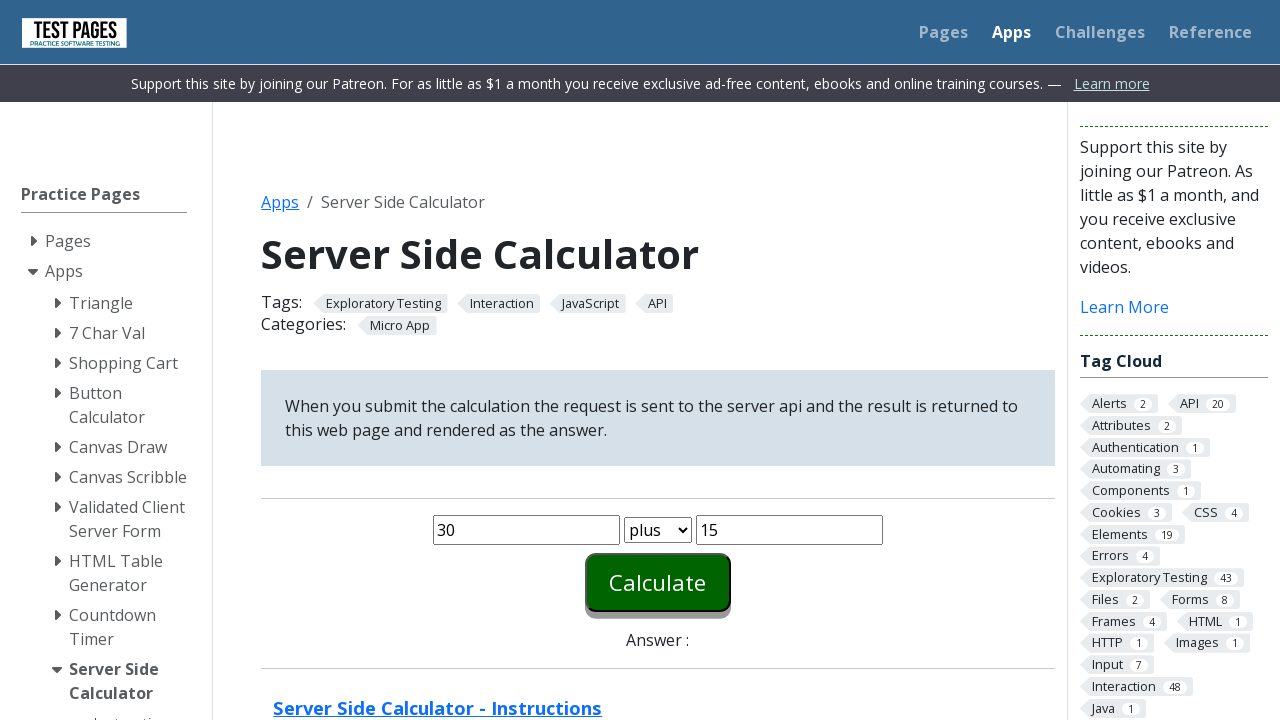

Calculator result loaded and answer element appeared
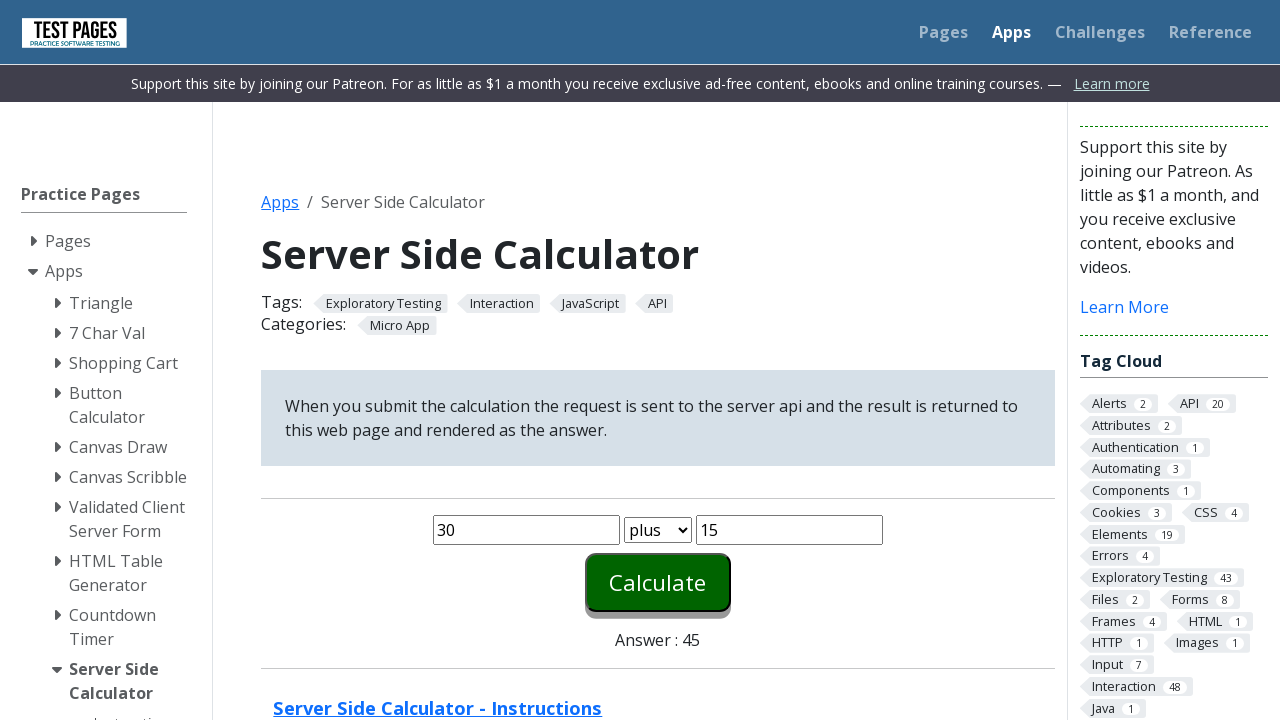

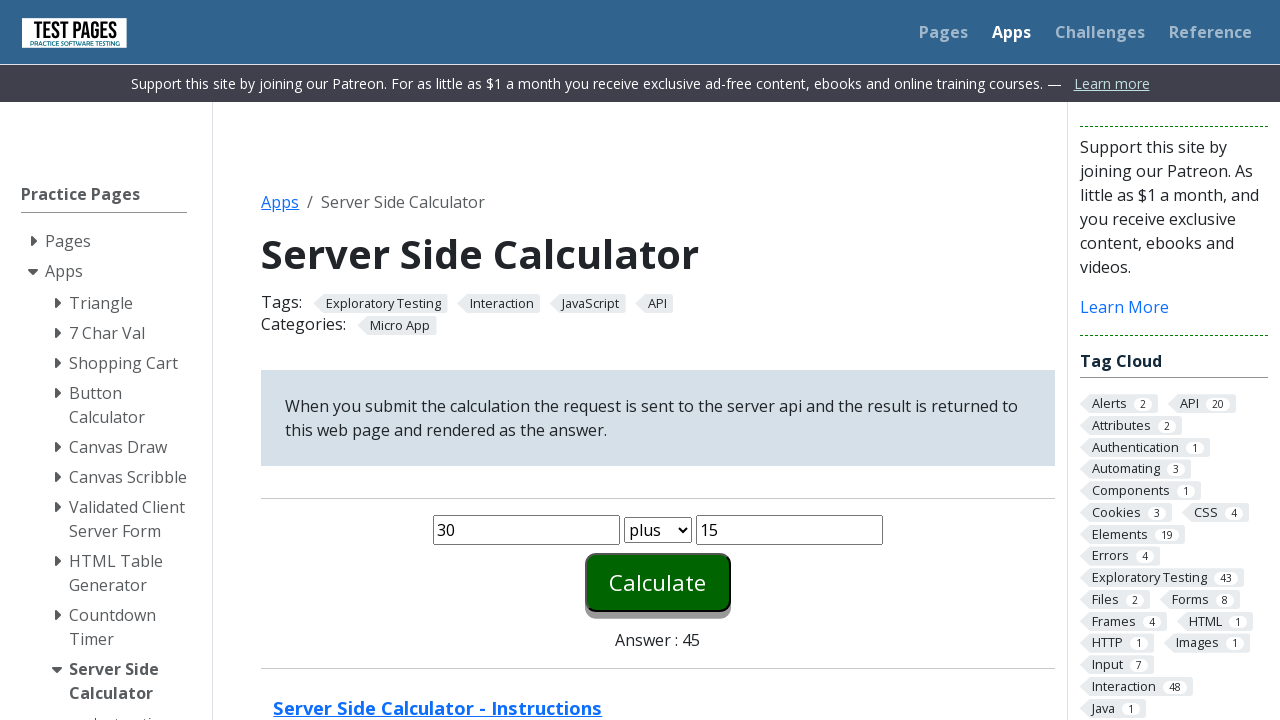